Tests the password reset functionality by clicking on the "forgot password" link, entering a username, and submitting the reset password form.

Starting URL: https://opensource-demo.orangehrmlive.com/web/index.php/auth/login

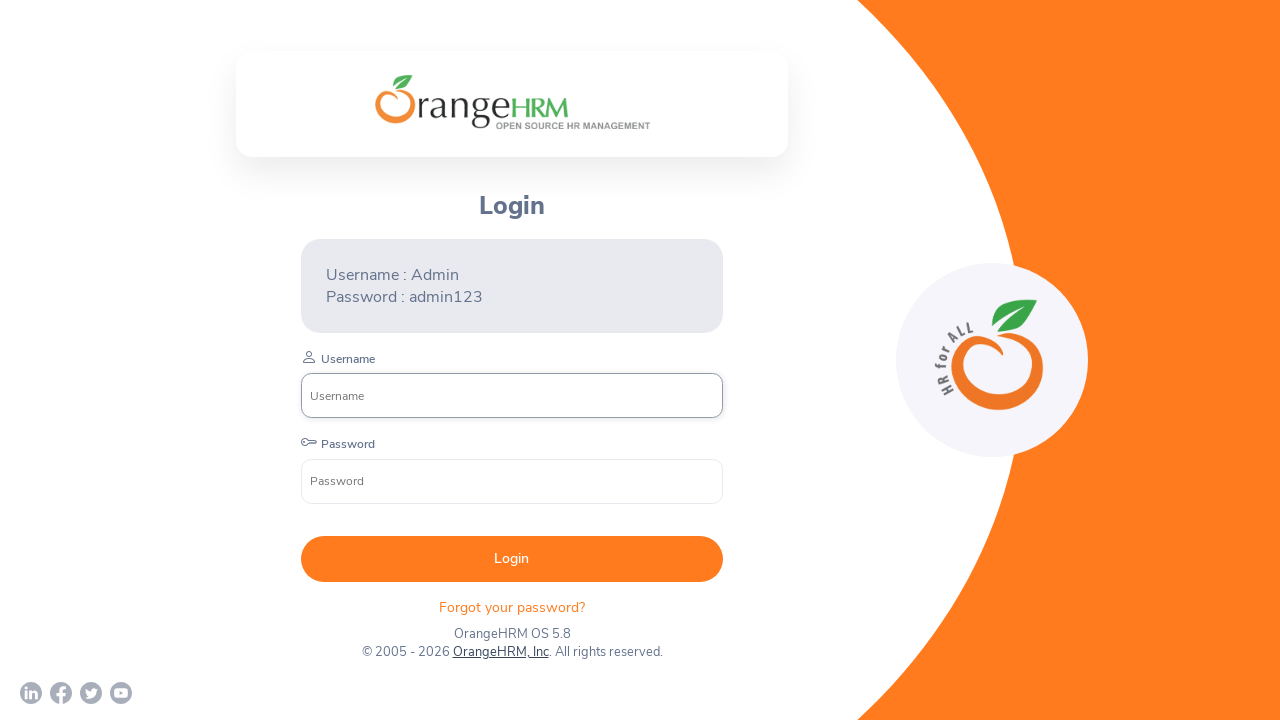

Clicked on 'Forgot your password?' link at (512, 607) on xpath=//div[contains(@class, 'forgot')]/p
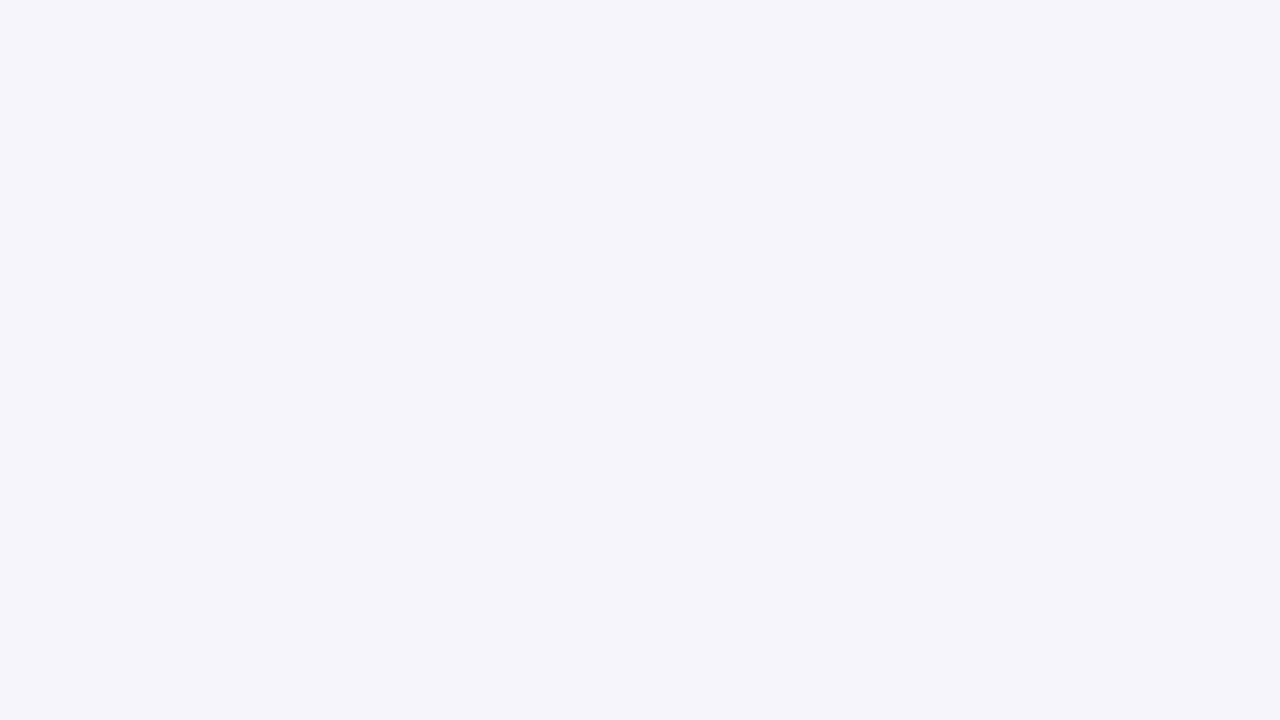

Entered username 'evanchgladson' in password reset form on input[name='username']
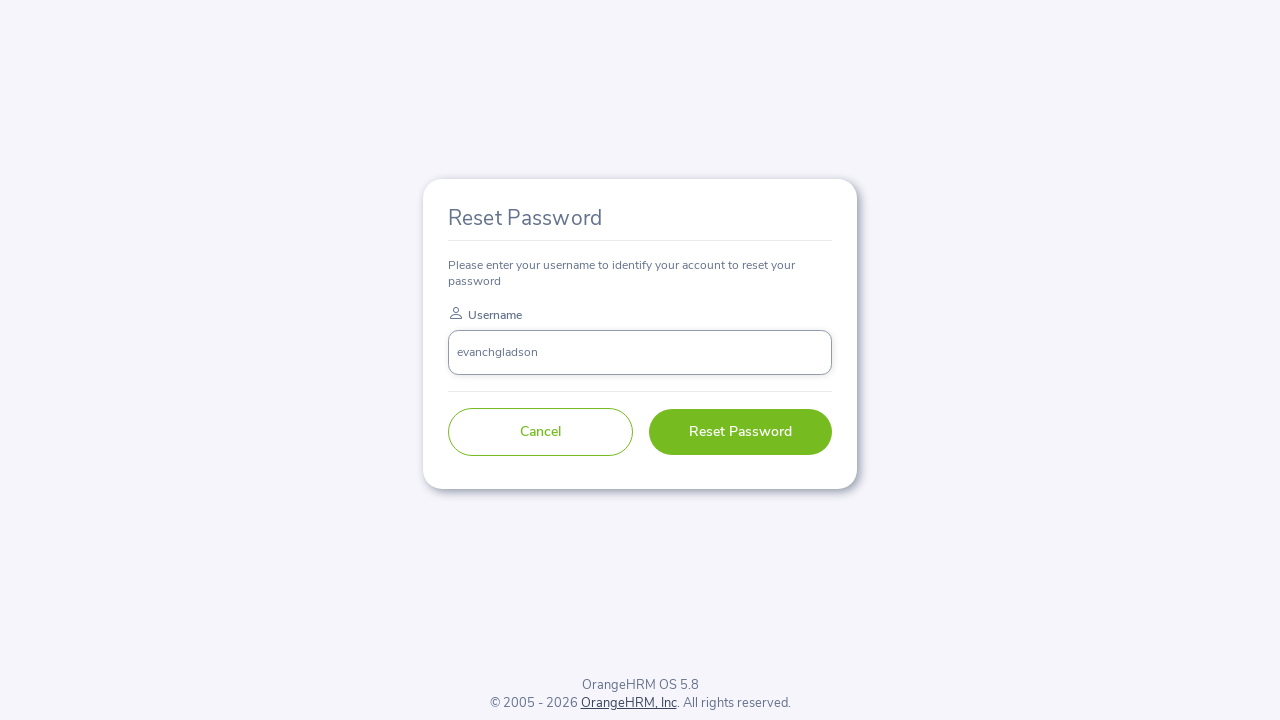

Clicked submit button to request password reset at (740, 432) on button[type='submit']
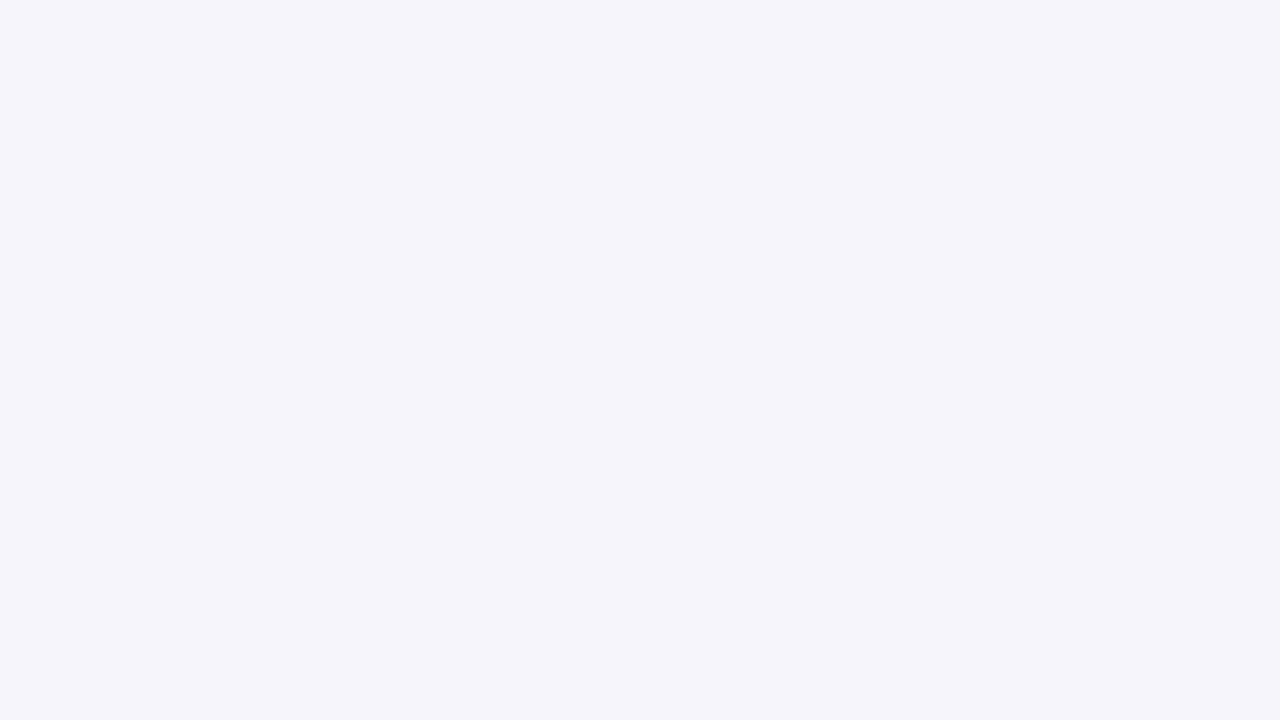

Password reset confirmation page loaded
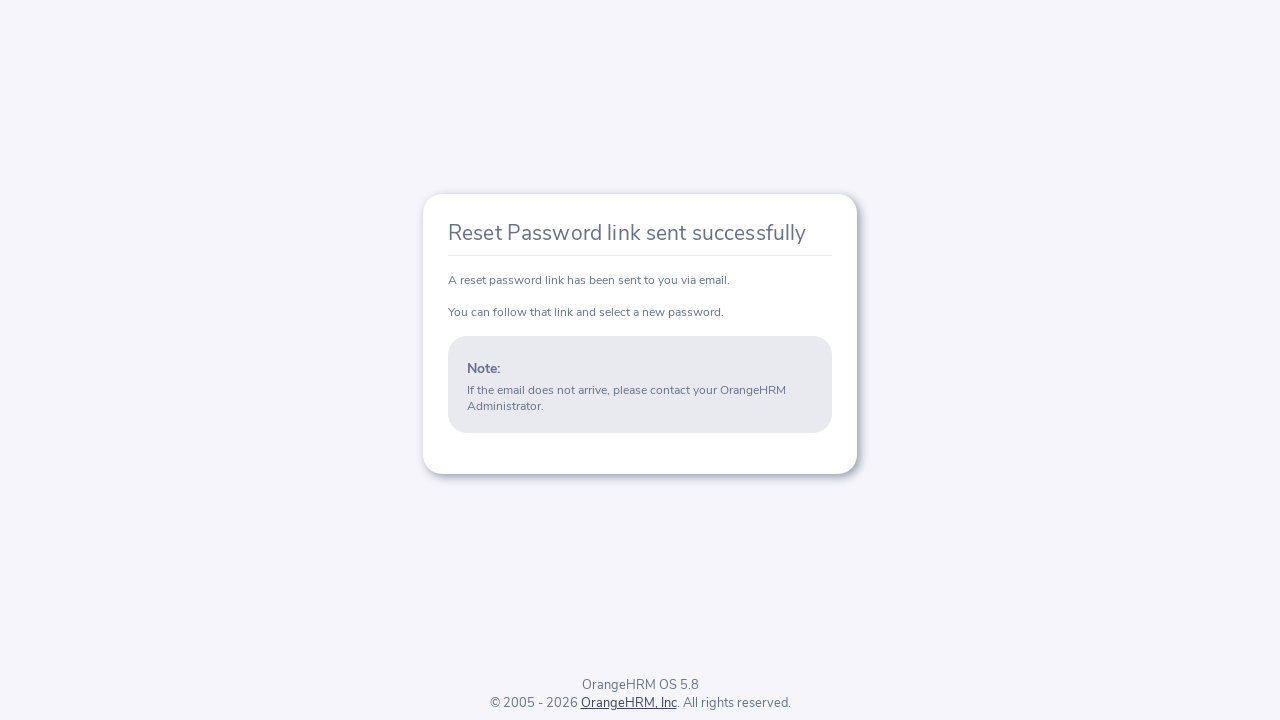

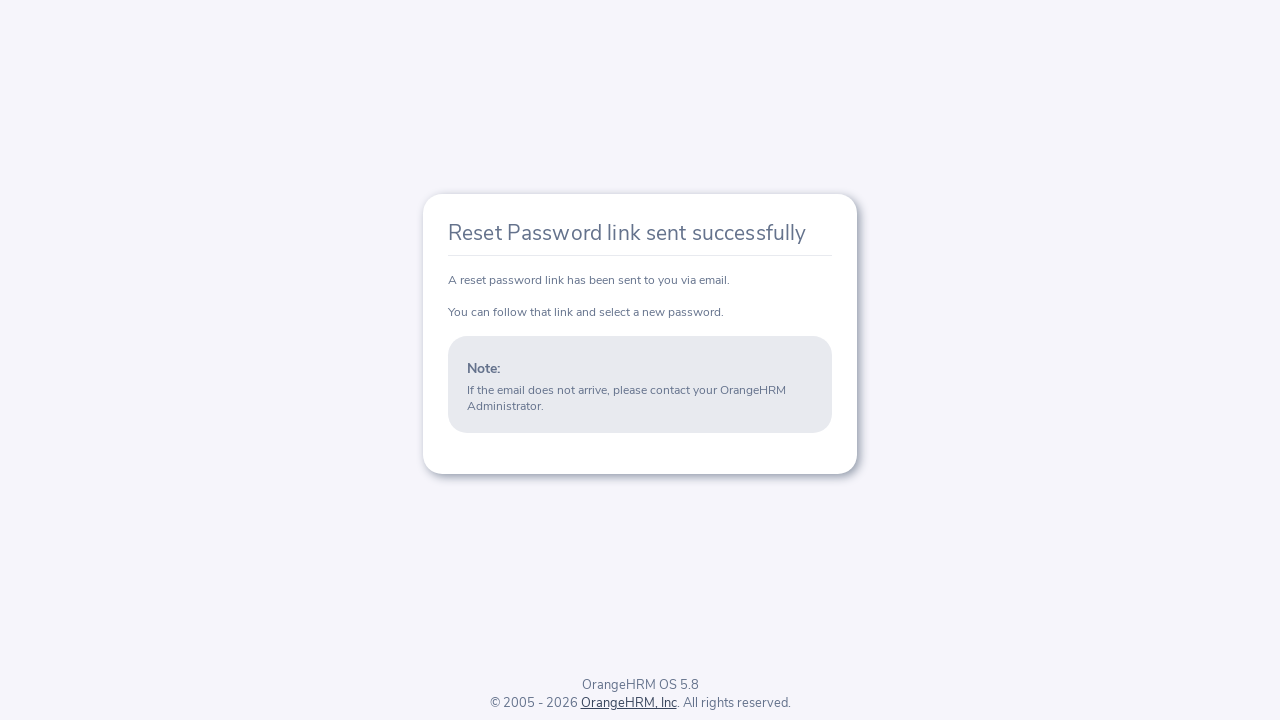